Tests JavaScript confirmation alert by clicking a button to trigger the alert, accepting it, and verifying the result text displays "You clicked: Ok"

Starting URL: http://practice.cydeo.com/javascript_alerts

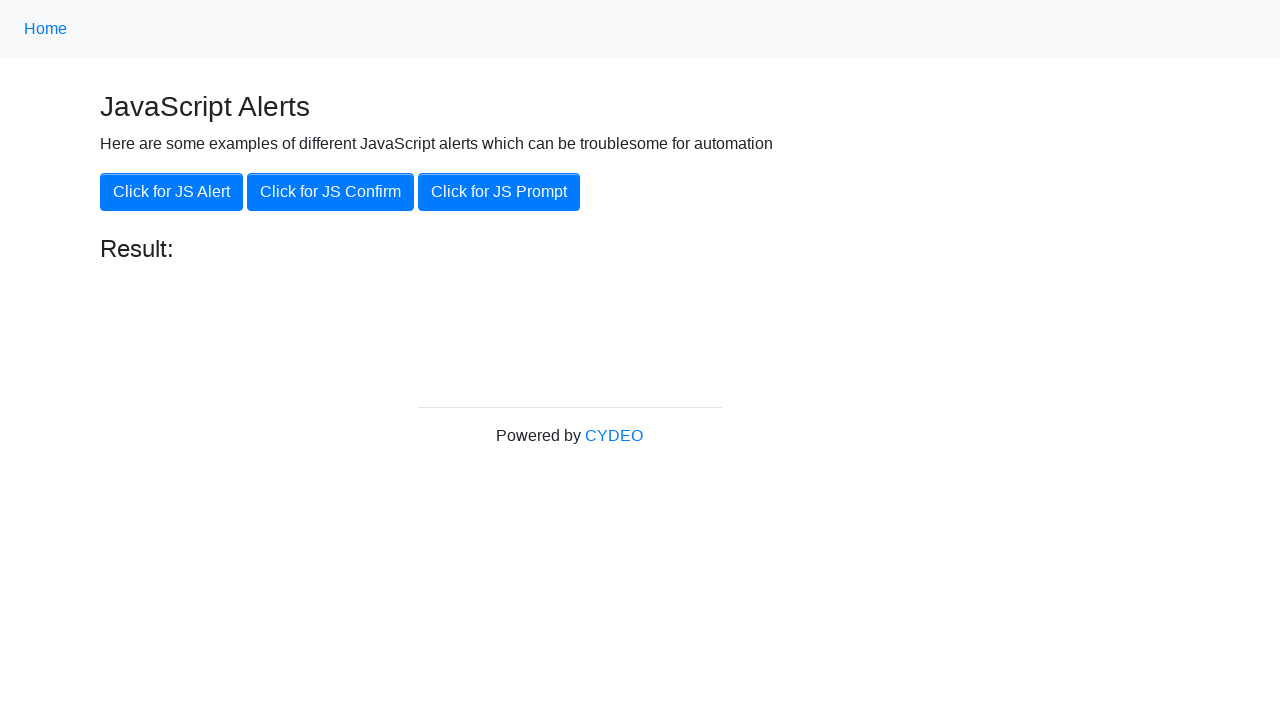

Clicked 'Click for JS Confirm' button to trigger confirmation alert at (330, 192) on xpath=//button[.='Click for JS Confirm']
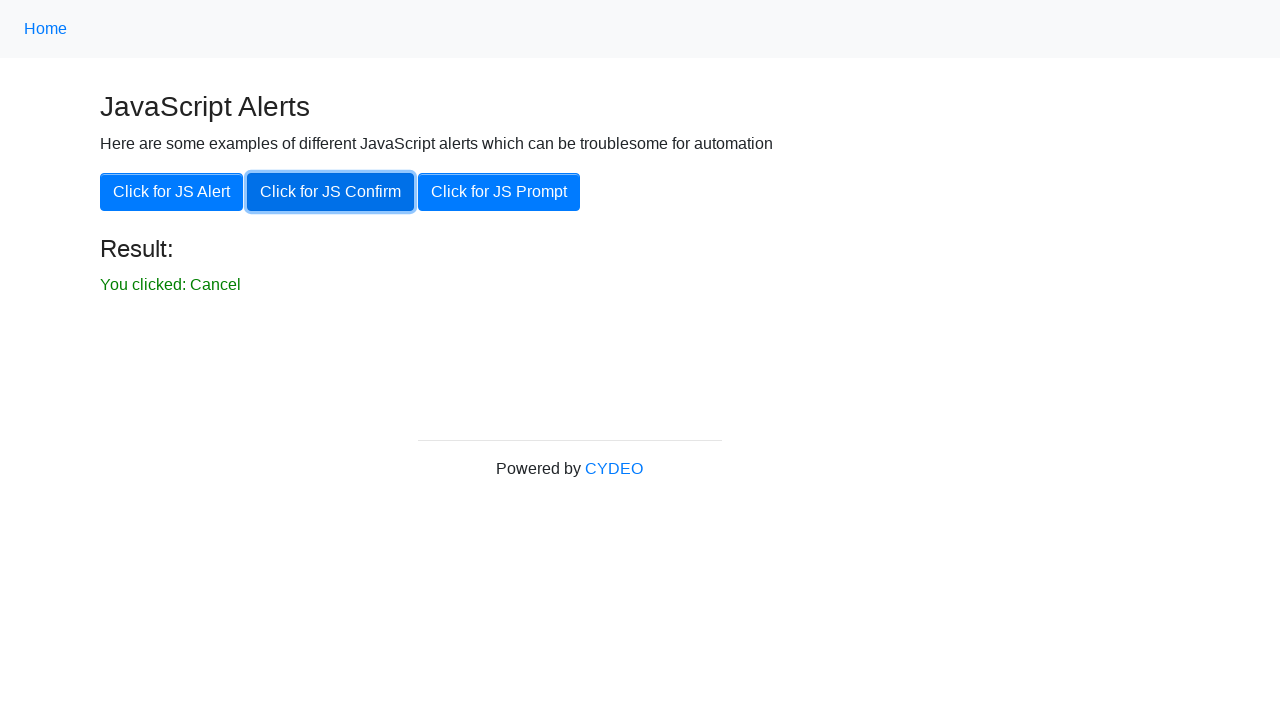

Set up dialog handler to accept confirmation alert
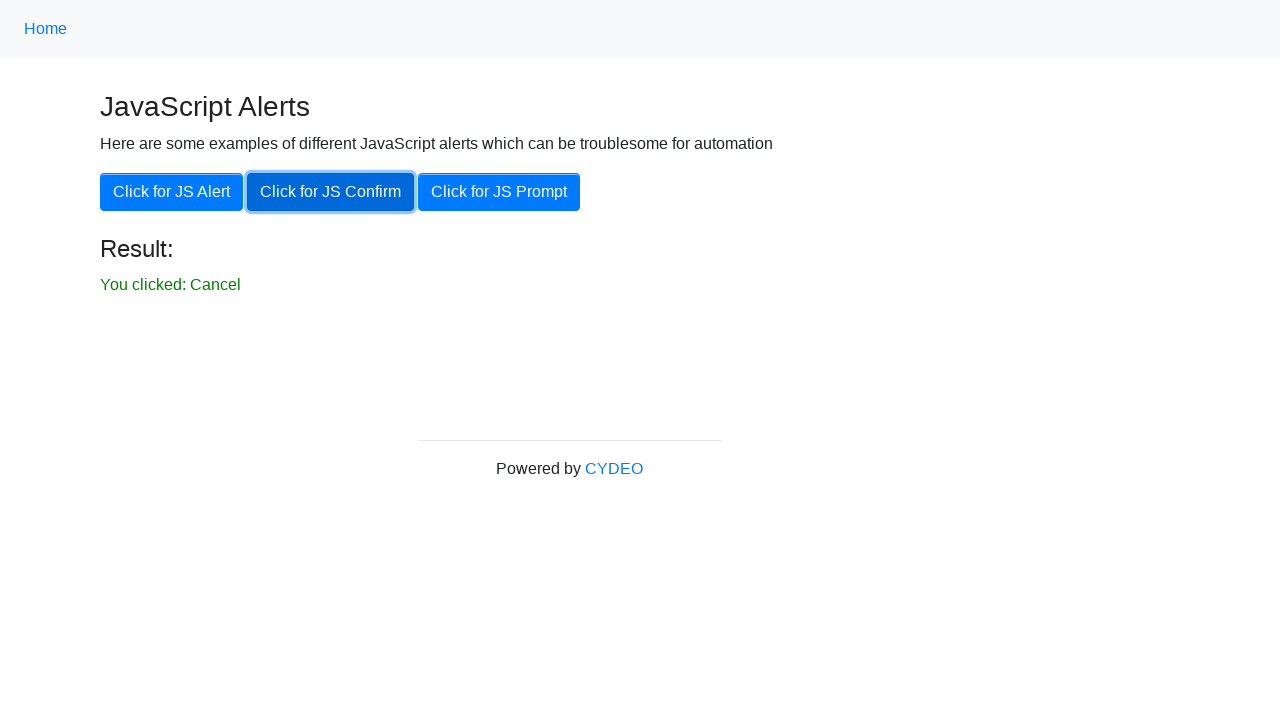

Clicked 'Click for JS Confirm' button again to trigger and accept the confirmation alert at (330, 192) on xpath=//button[.='Click for JS Confirm']
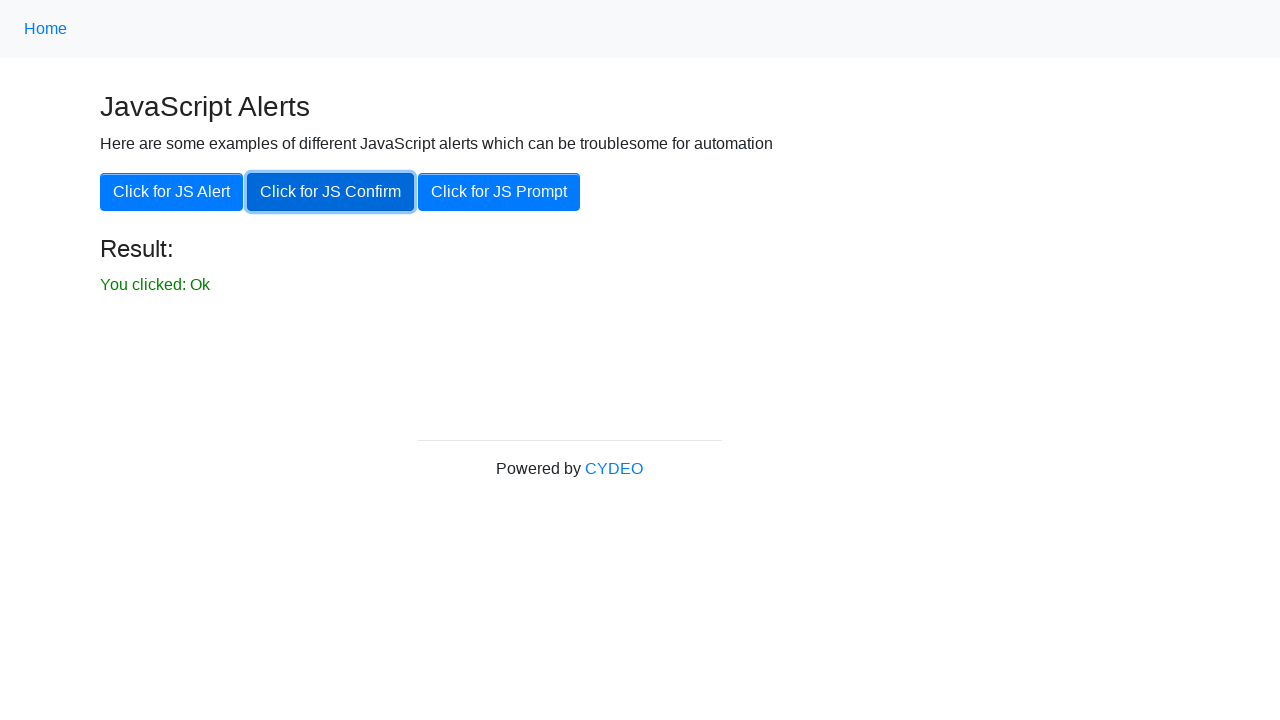

Verified result text 'You clicked: Ok' is displayed
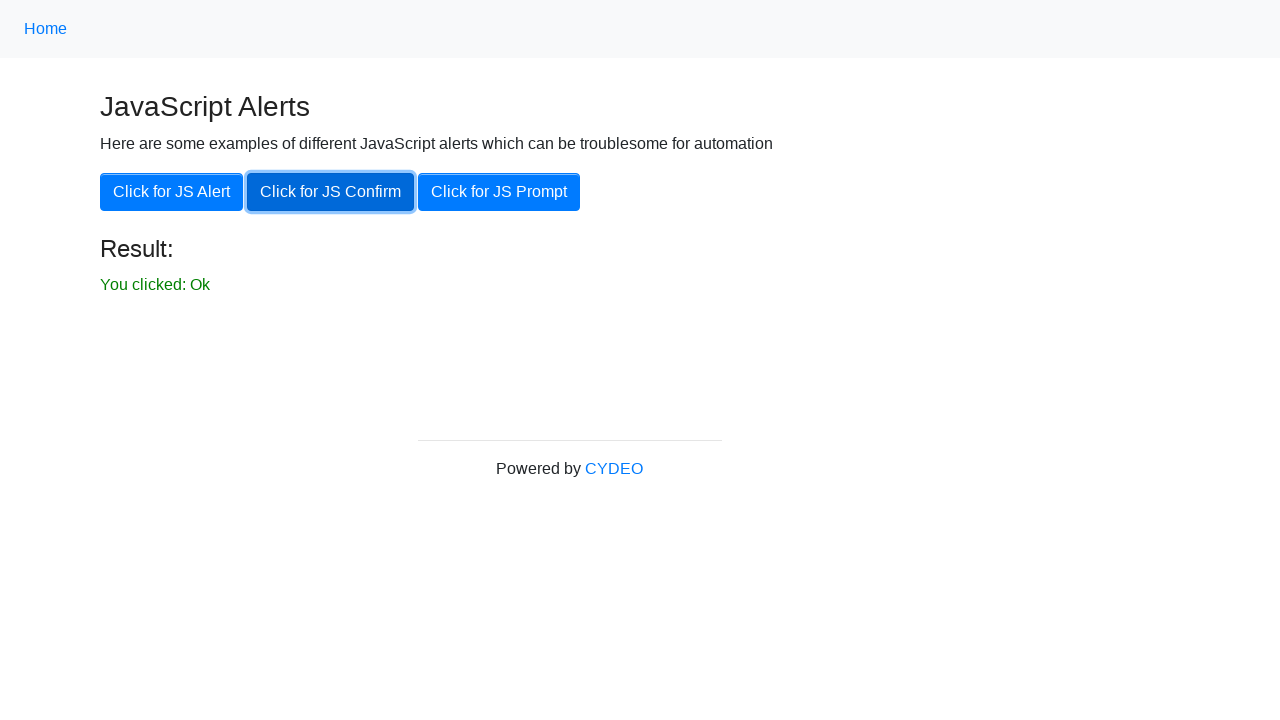

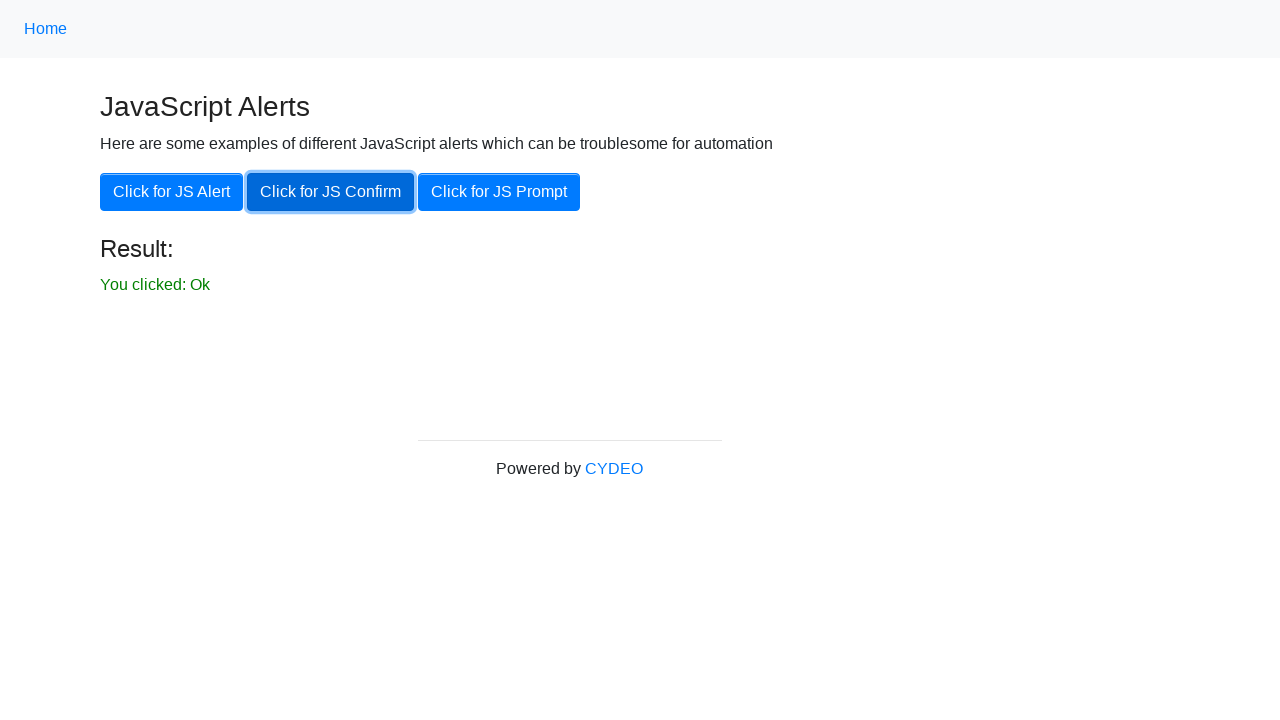